Tests accepting a JavaScript confirm dialog and verifying the result

Starting URL: https://the-internet.herokuapp.com/javascript_alerts

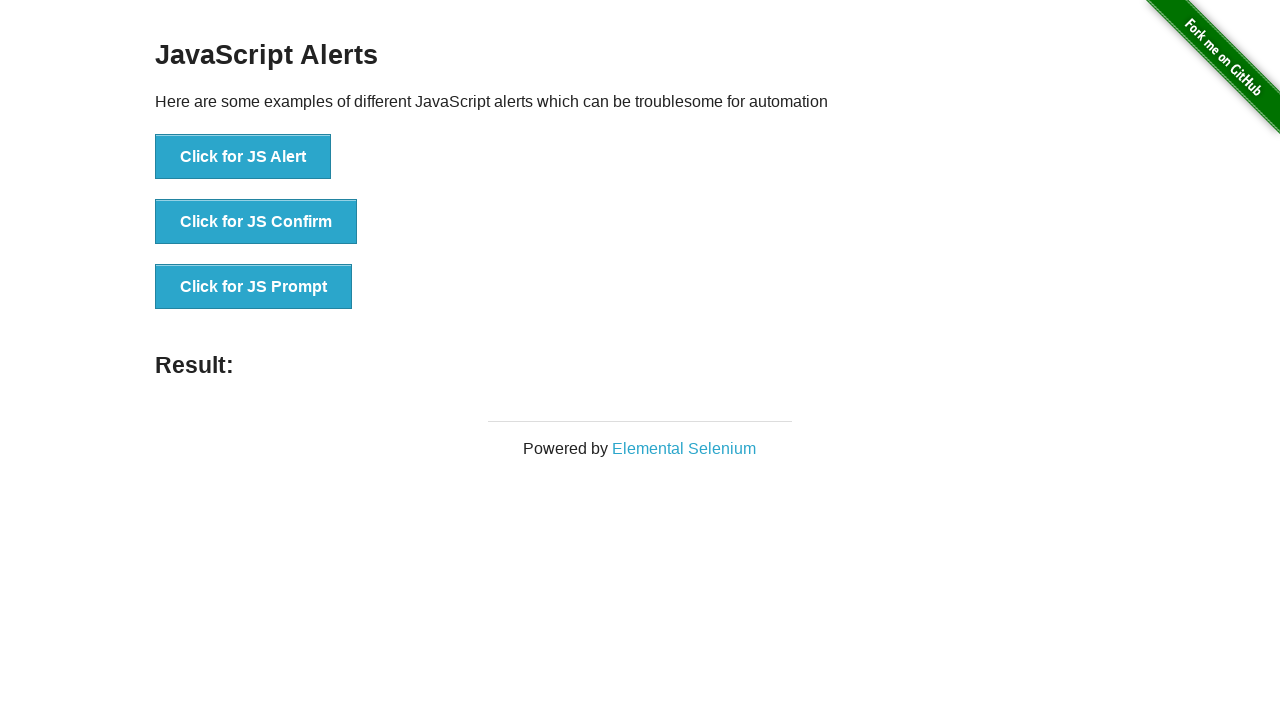

Set up dialog handler to accept confirm dialogs
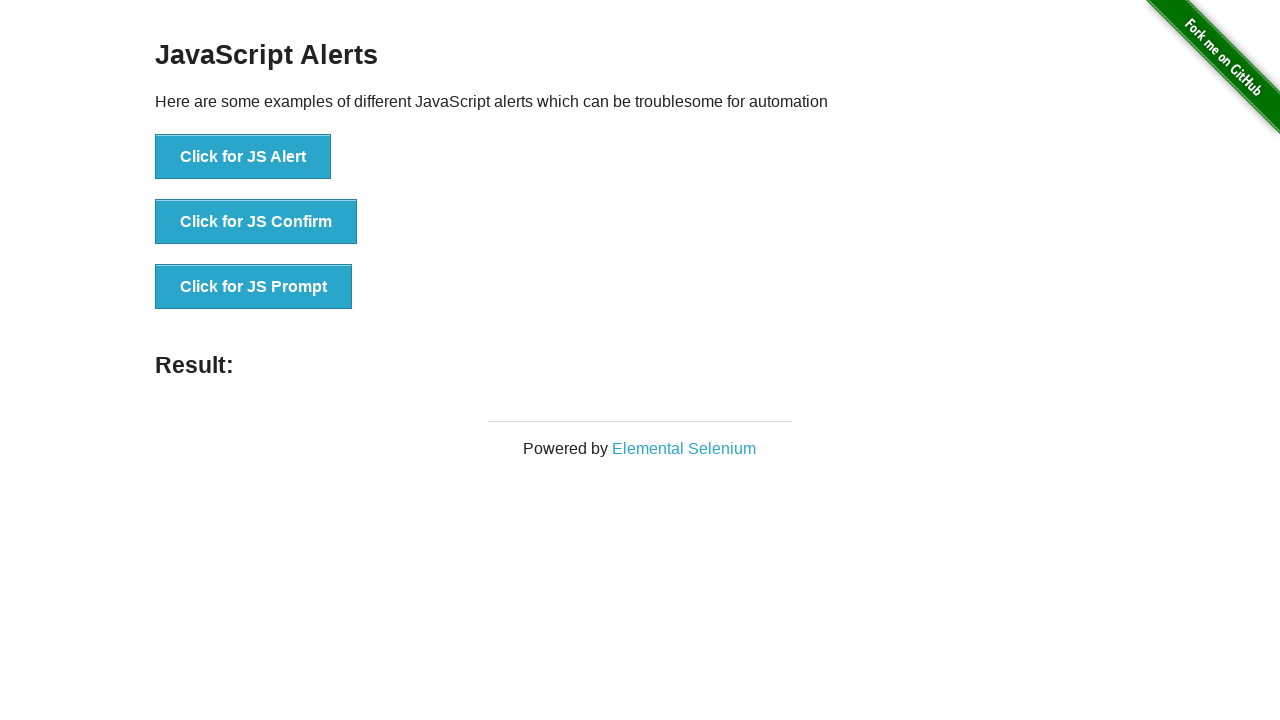

Clicked the confirm dialog button at (256, 222) on ul li:nth-child(2) button
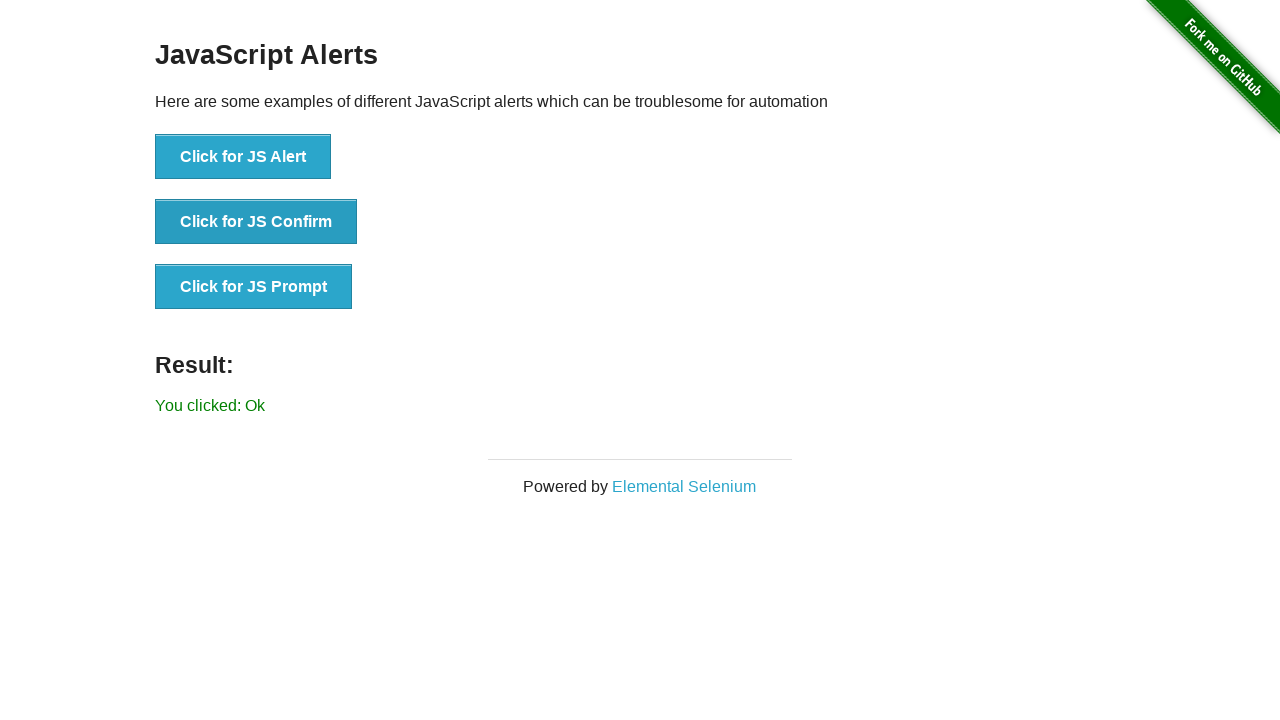

Waited for result element to display 'Ok' message
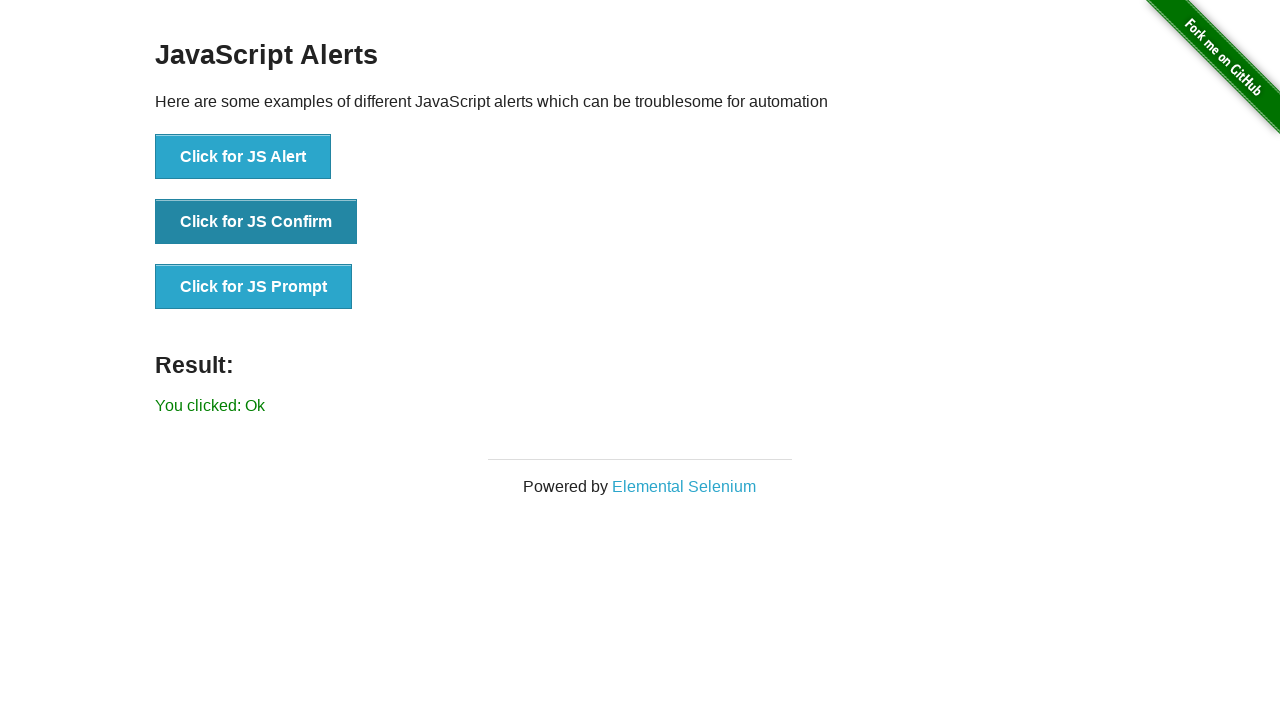

Verified that result text is 'You clicked: Ok'
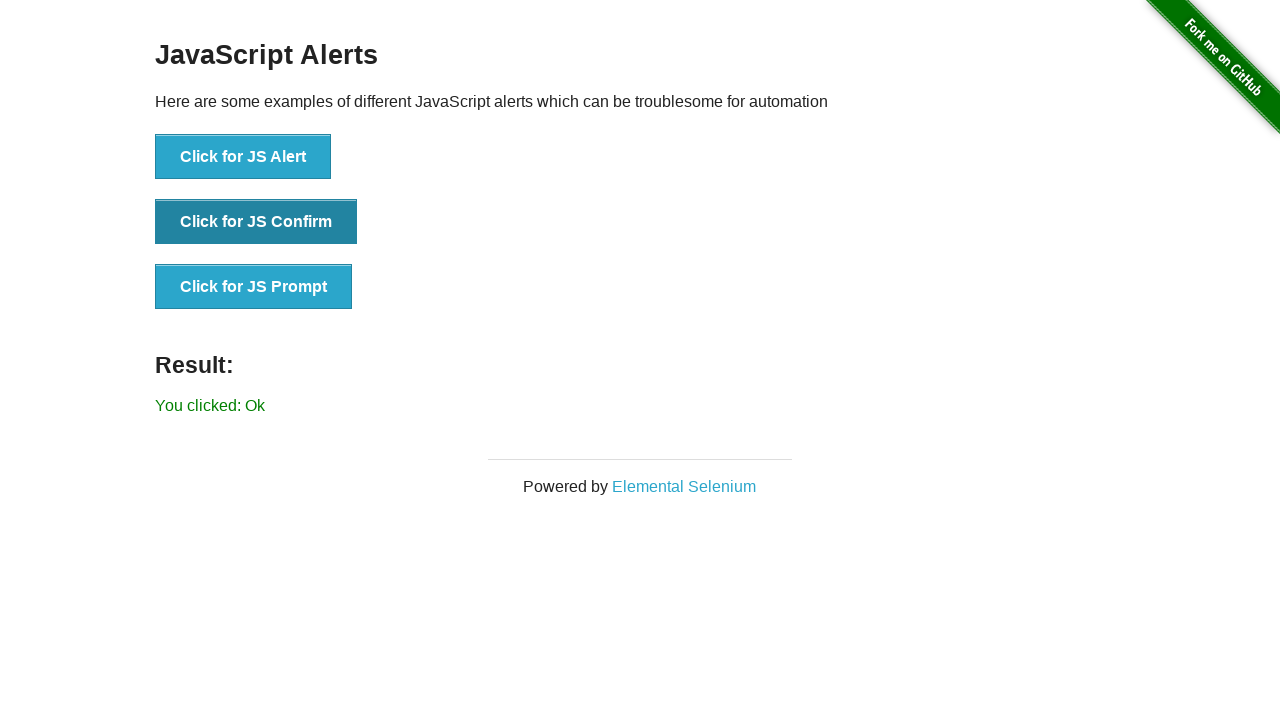

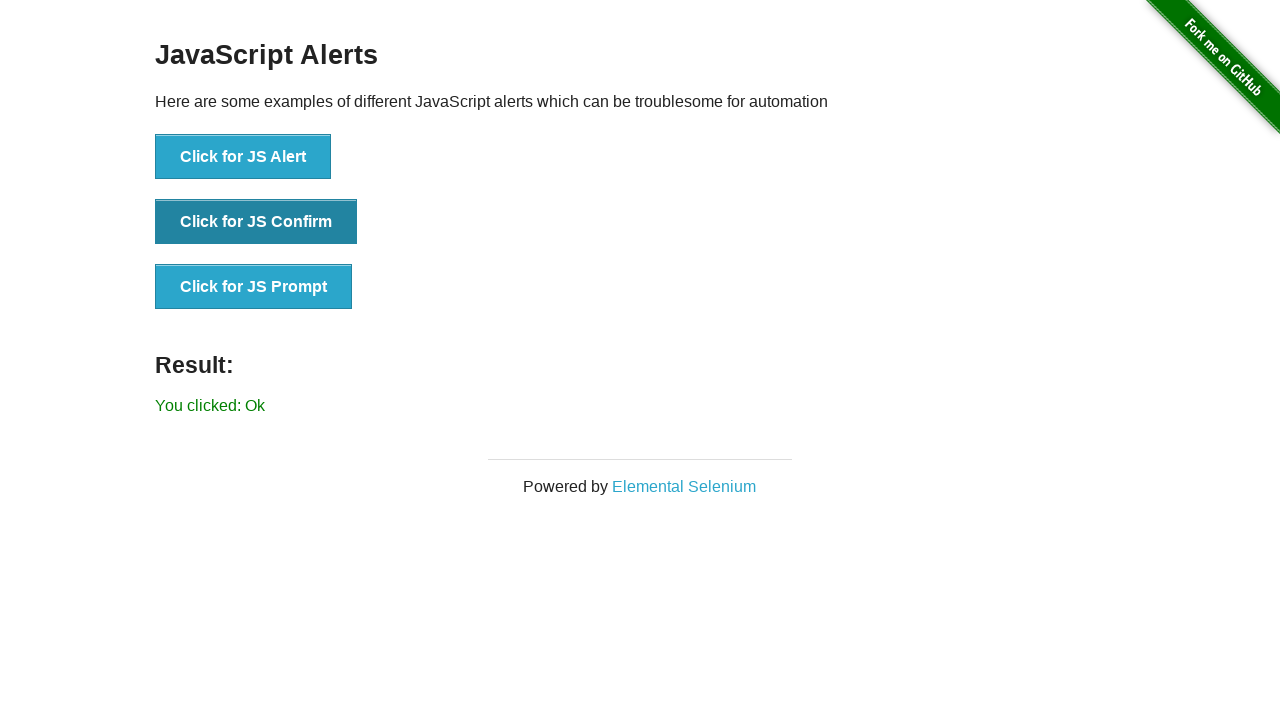